Tests browser window handle switching by clicking a link that opens a new tab, then switching back to the original window and then to the new window.

Starting URL: https://the-internet.herokuapp.com/windows

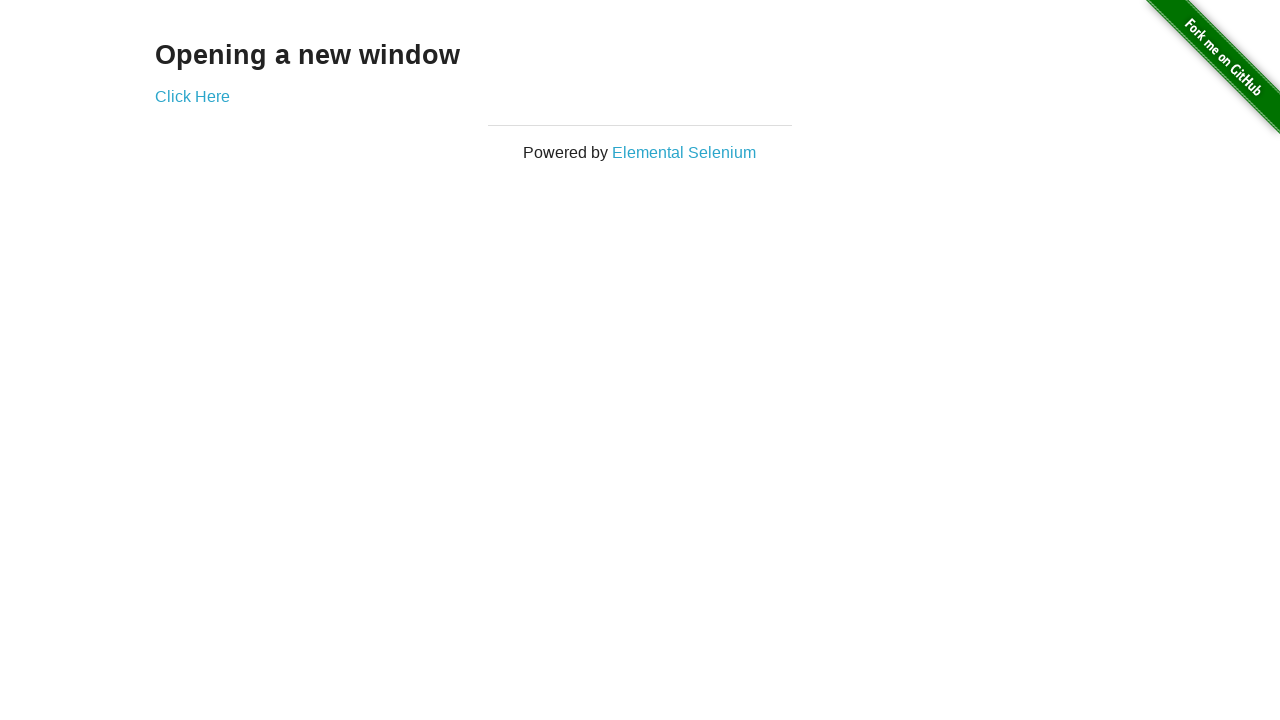

Clicked 'Click Here' link to open new tab at (192, 96) on text=Click Here
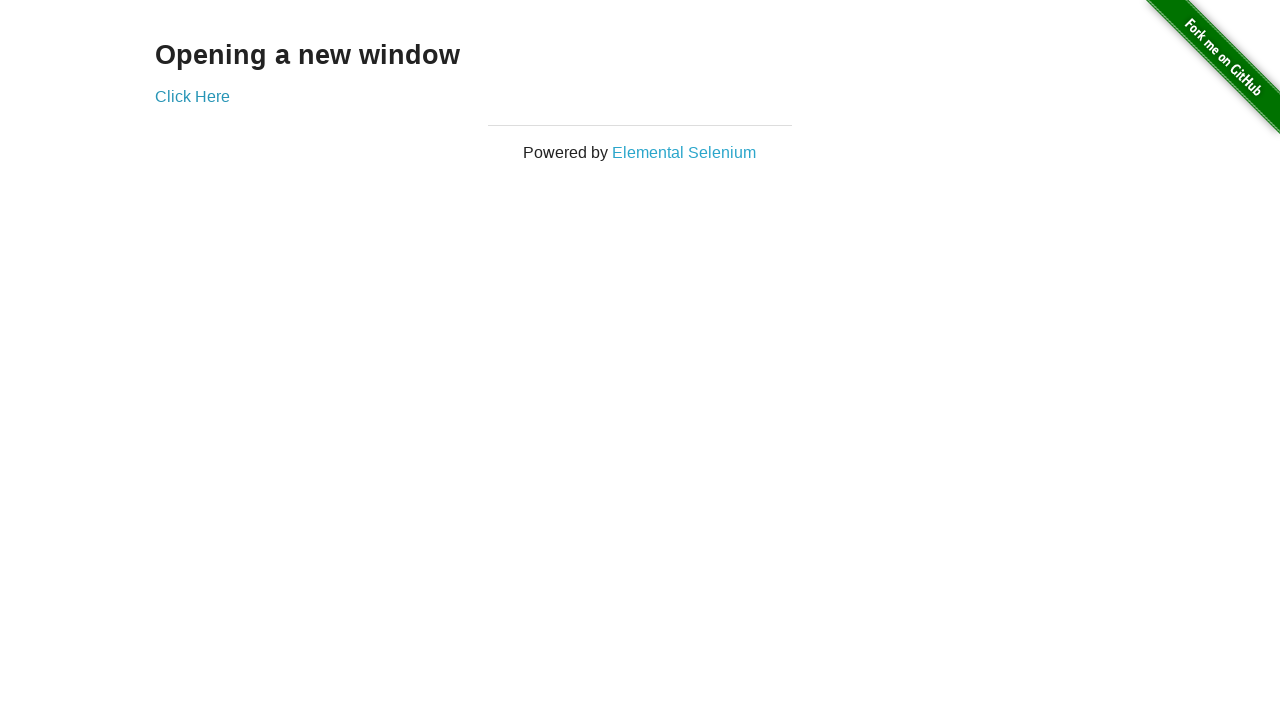

Captured reference to newly opened page/tab
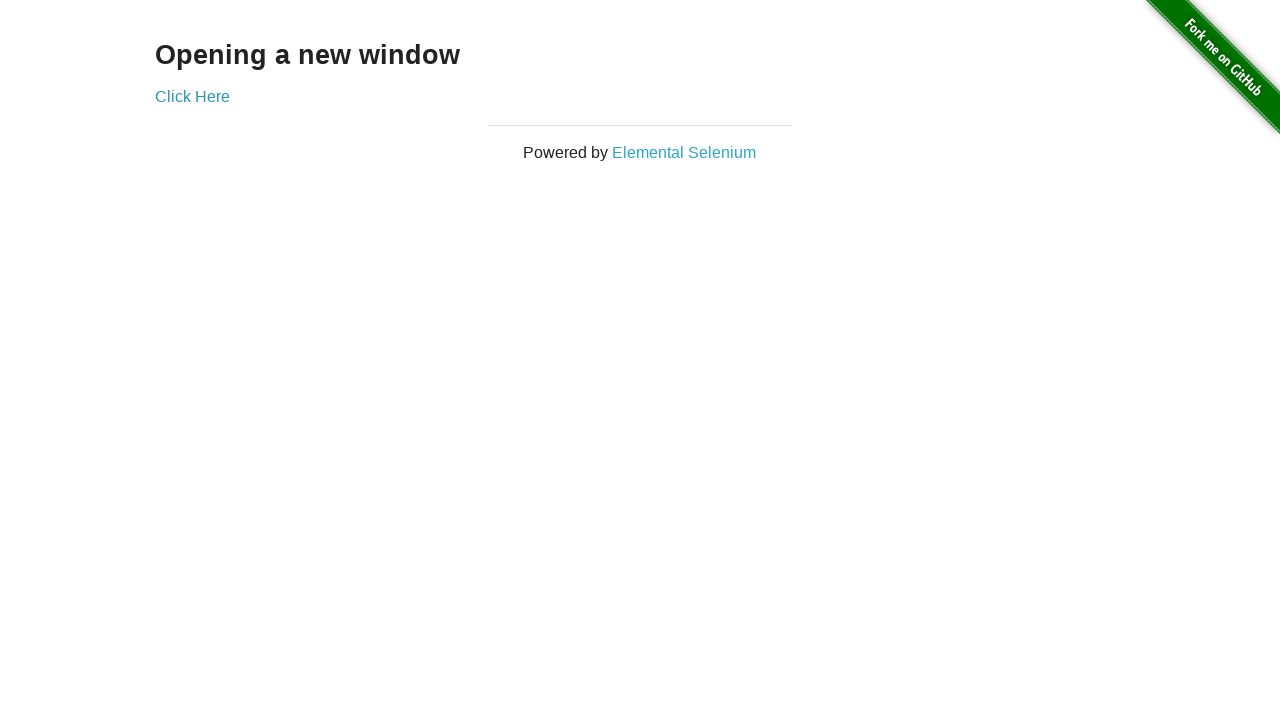

New page finished loading
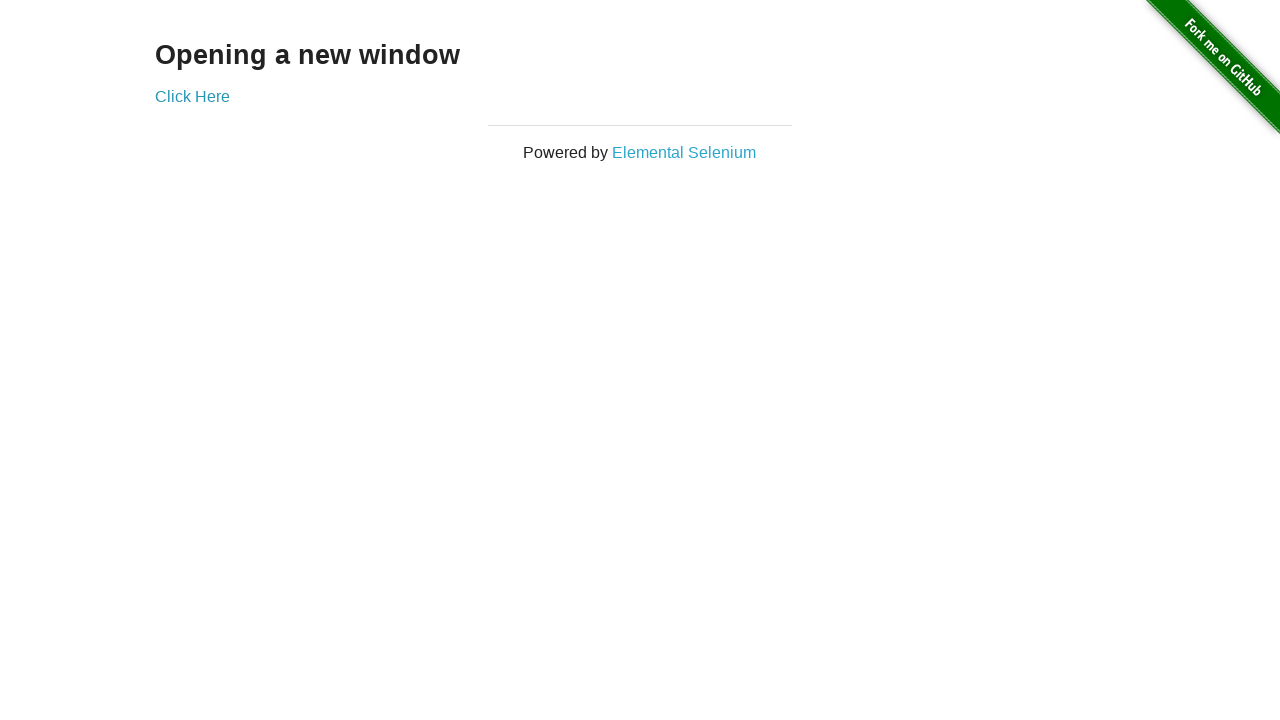

Switched focus back to original page
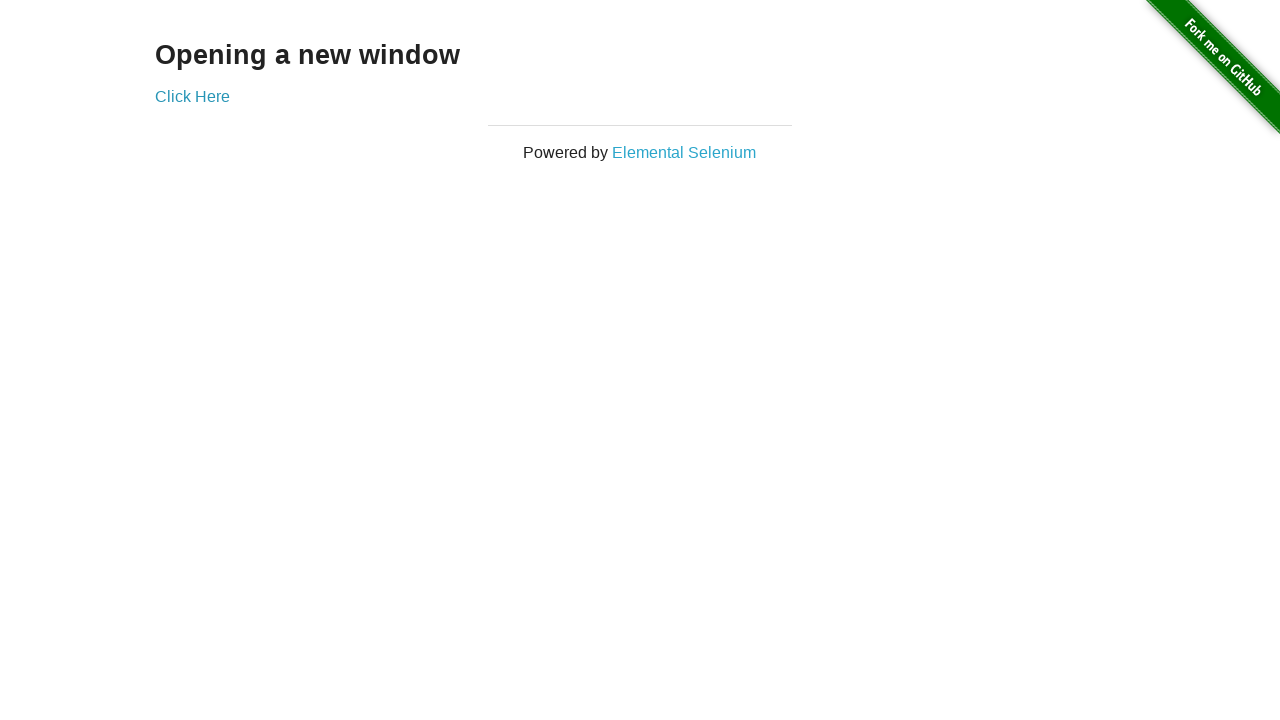

Waited 1 second on original page
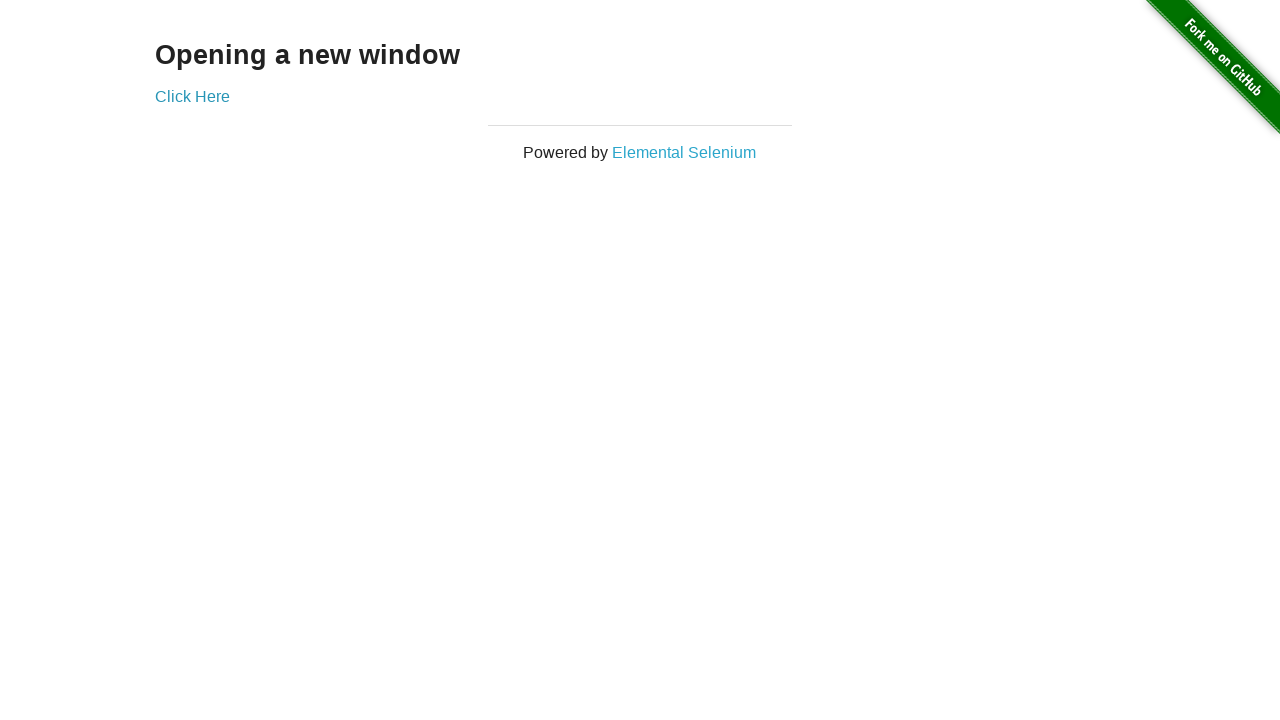

Switched focus to new page/tab
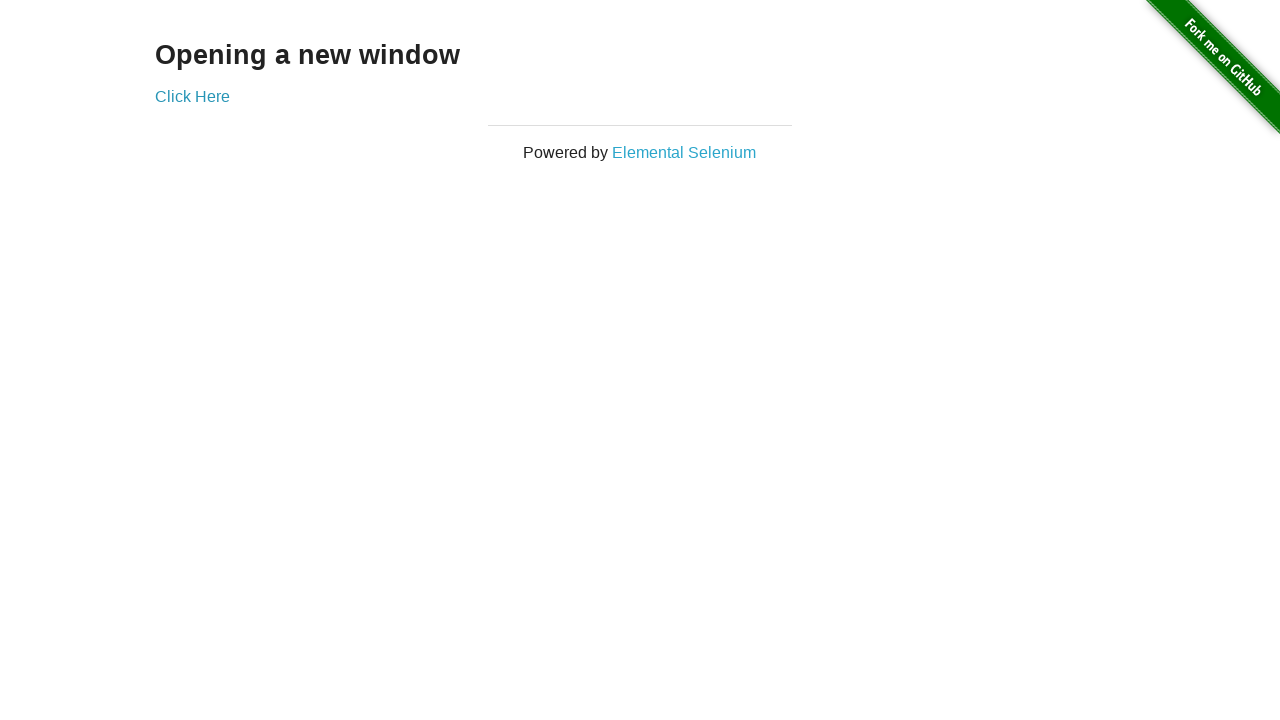

Verified new page loaded with 'New Window' text visible
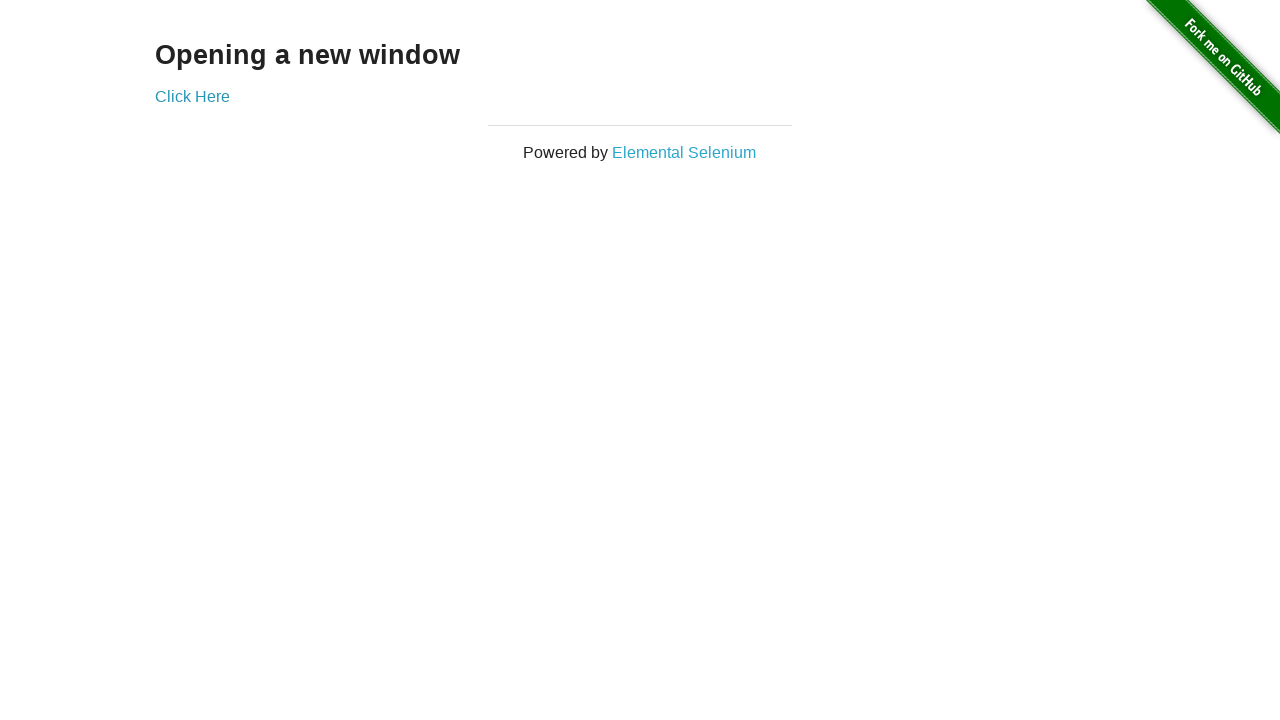

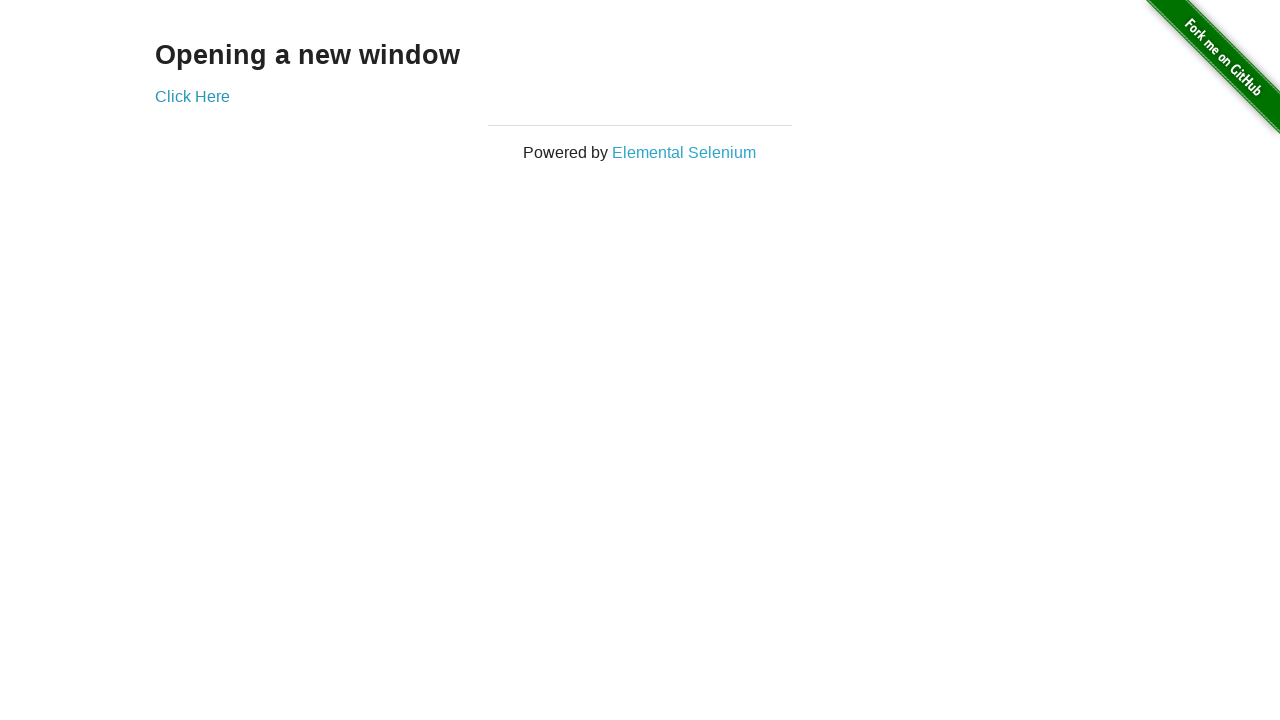